Tests login form validation by leaving username empty and verifying the error message

Starting URL: https://saucedemo.com/

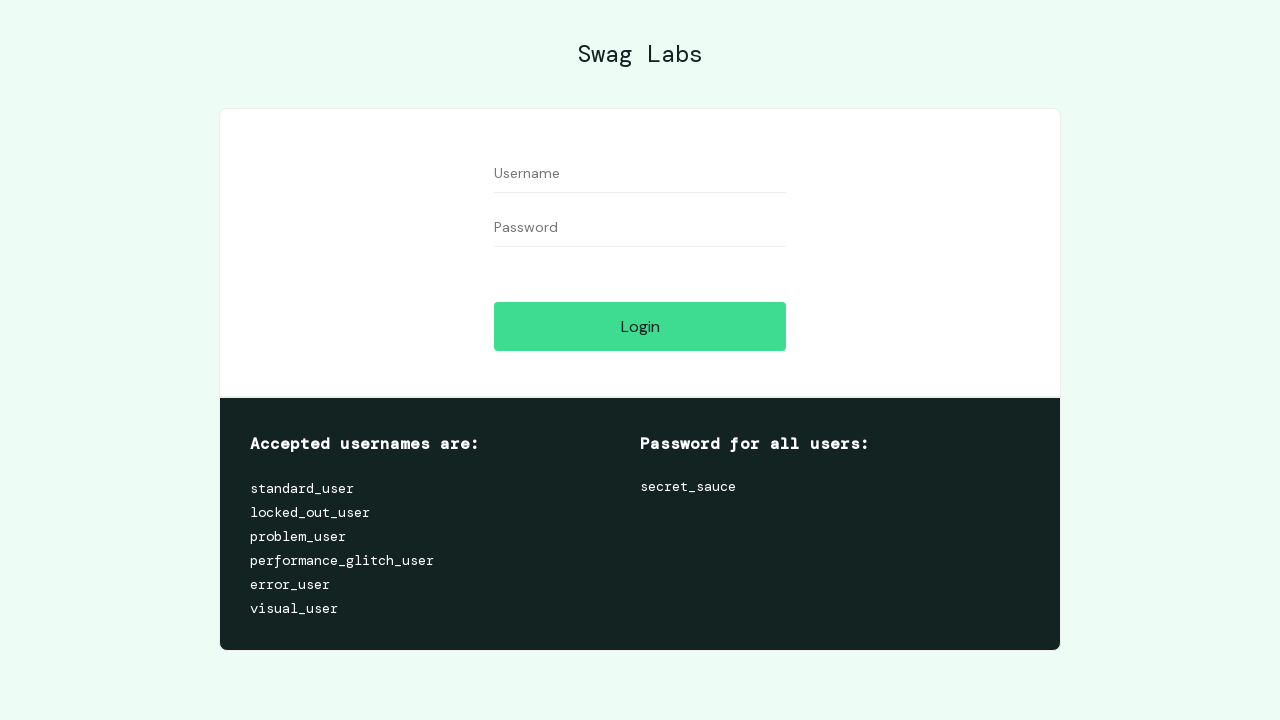

Left username field empty on #user-name
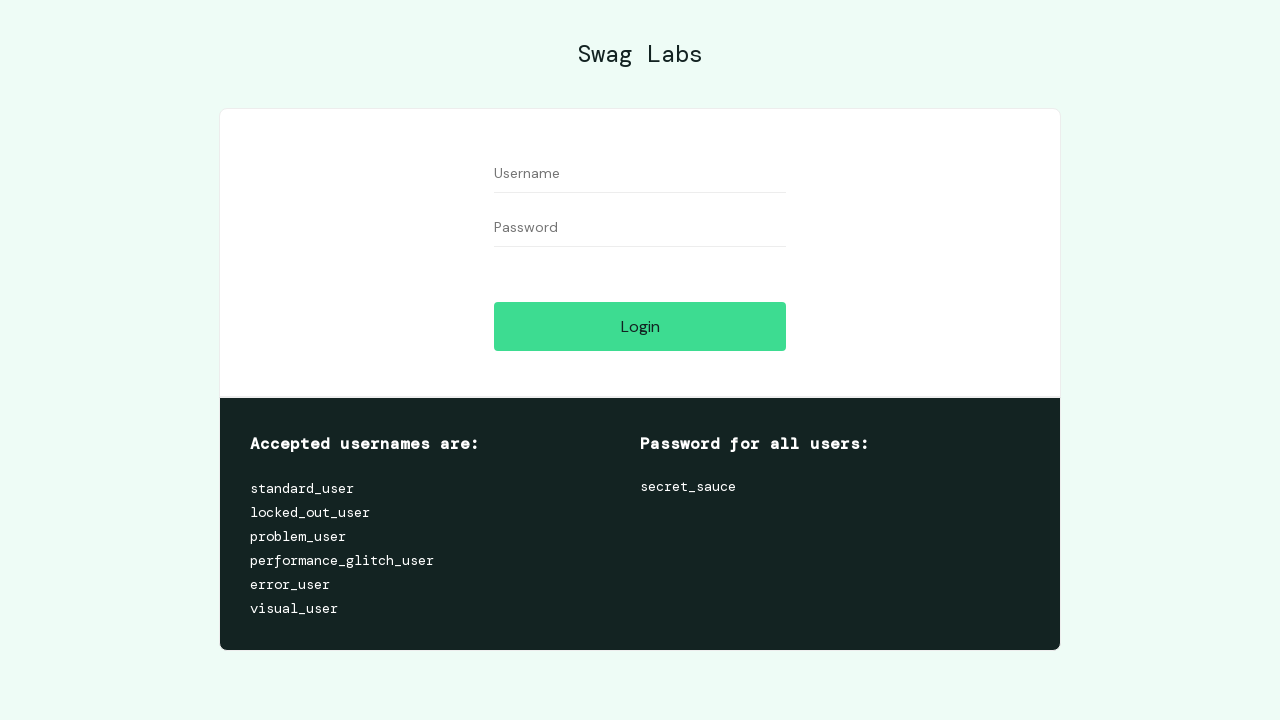

Filled password field with 'secret_user' on #password
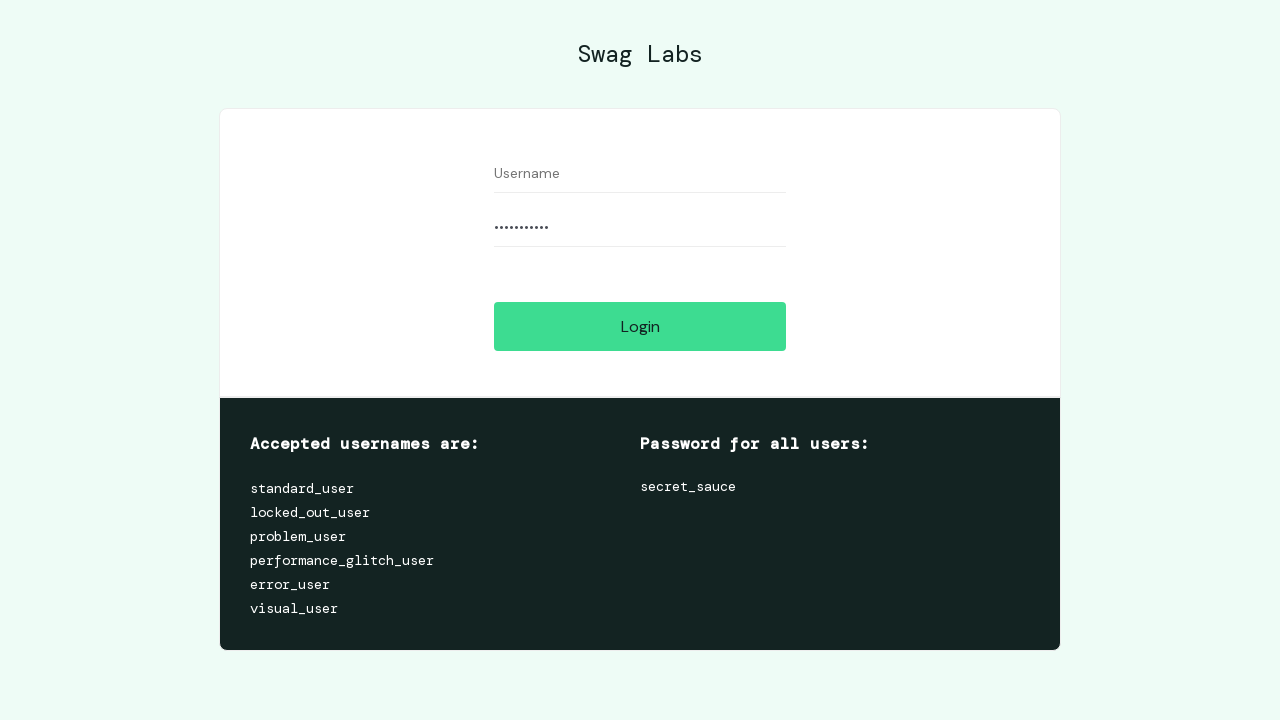

Clicked login button at (640, 326) on #login-button
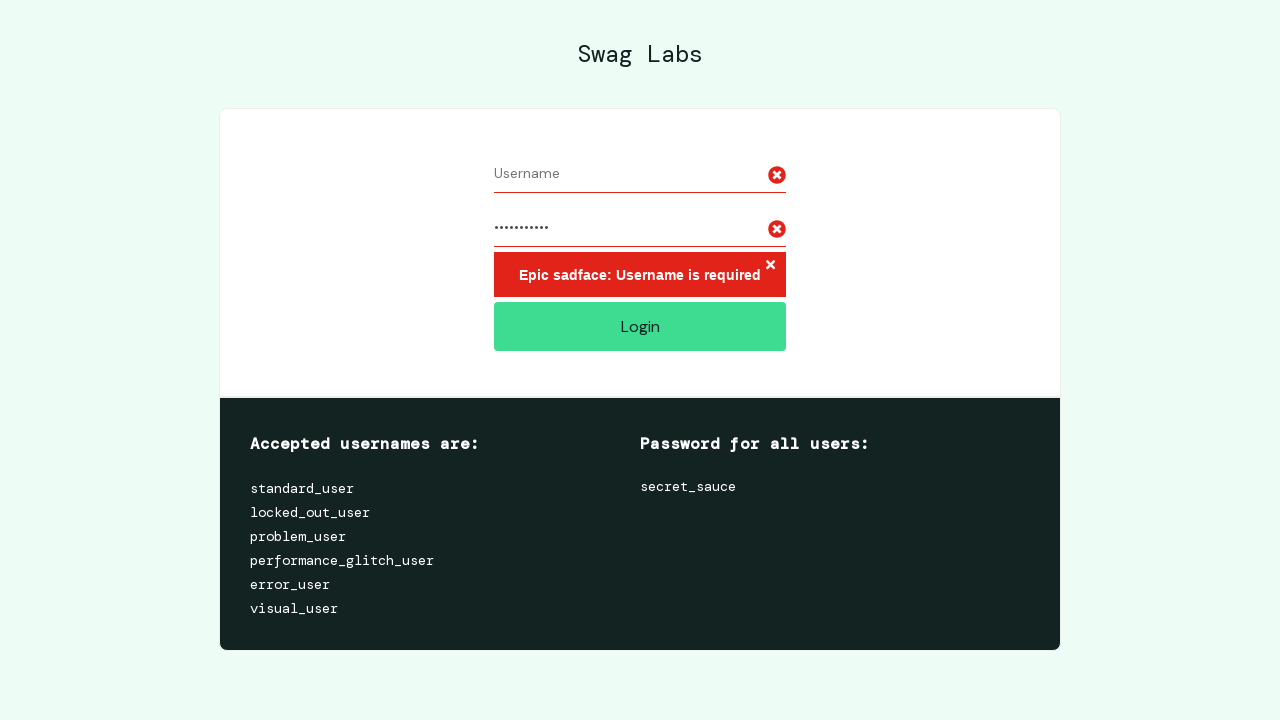

Error message appeared - login form validation verified
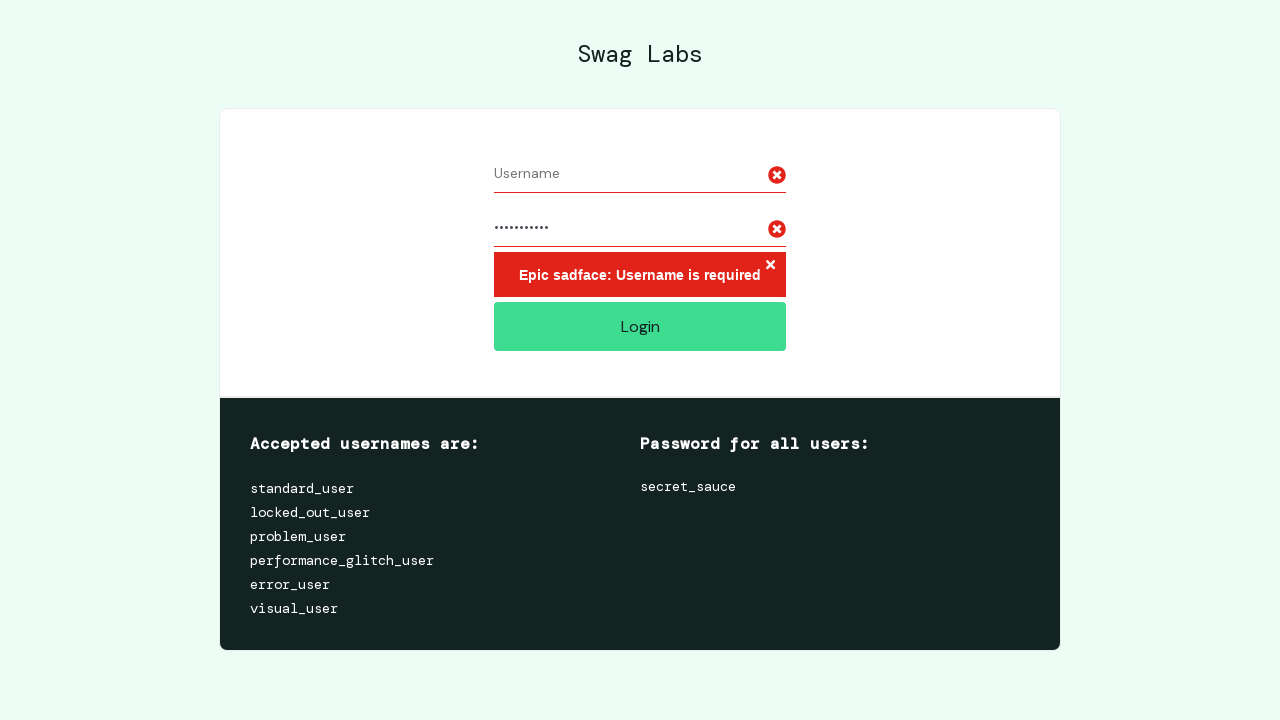

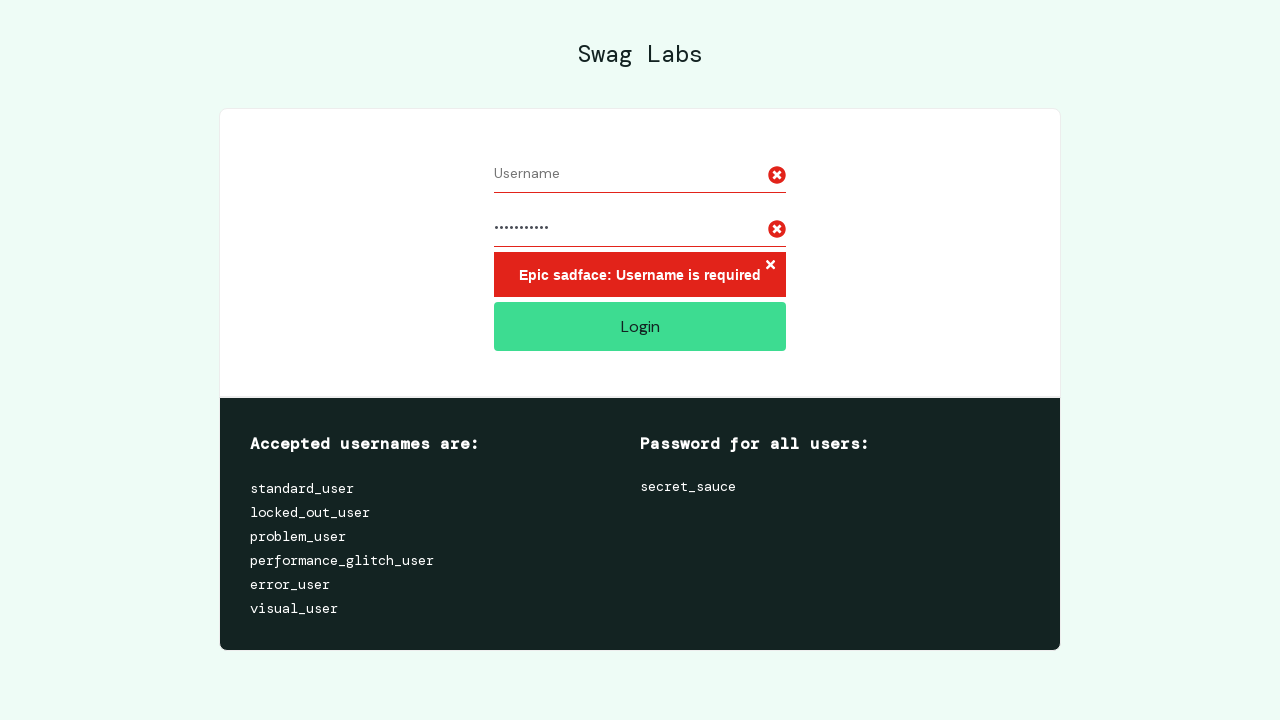